Tests keyboard key press functionality by sending SPACE and TAB keys to the page and verifying the displayed result text shows which key was pressed.

Starting URL: http://the-internet.herokuapp.com/key_presses

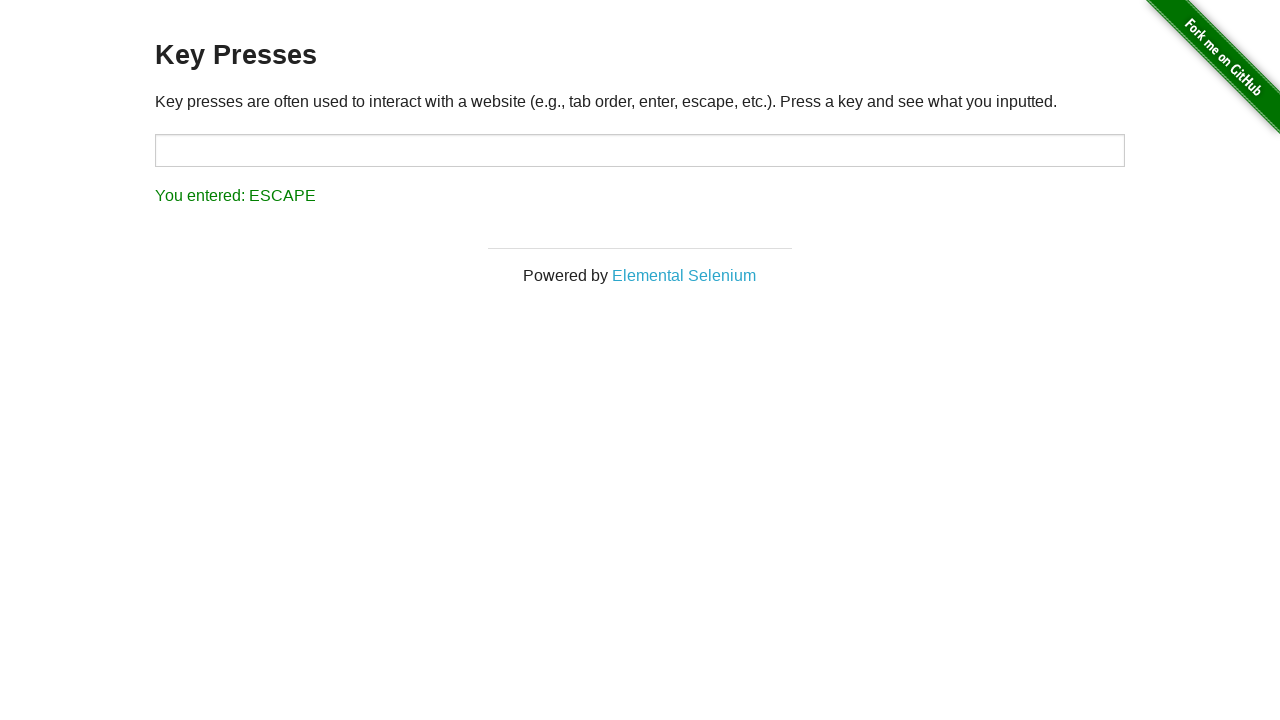

Pressed SPACE key on the example element on .example
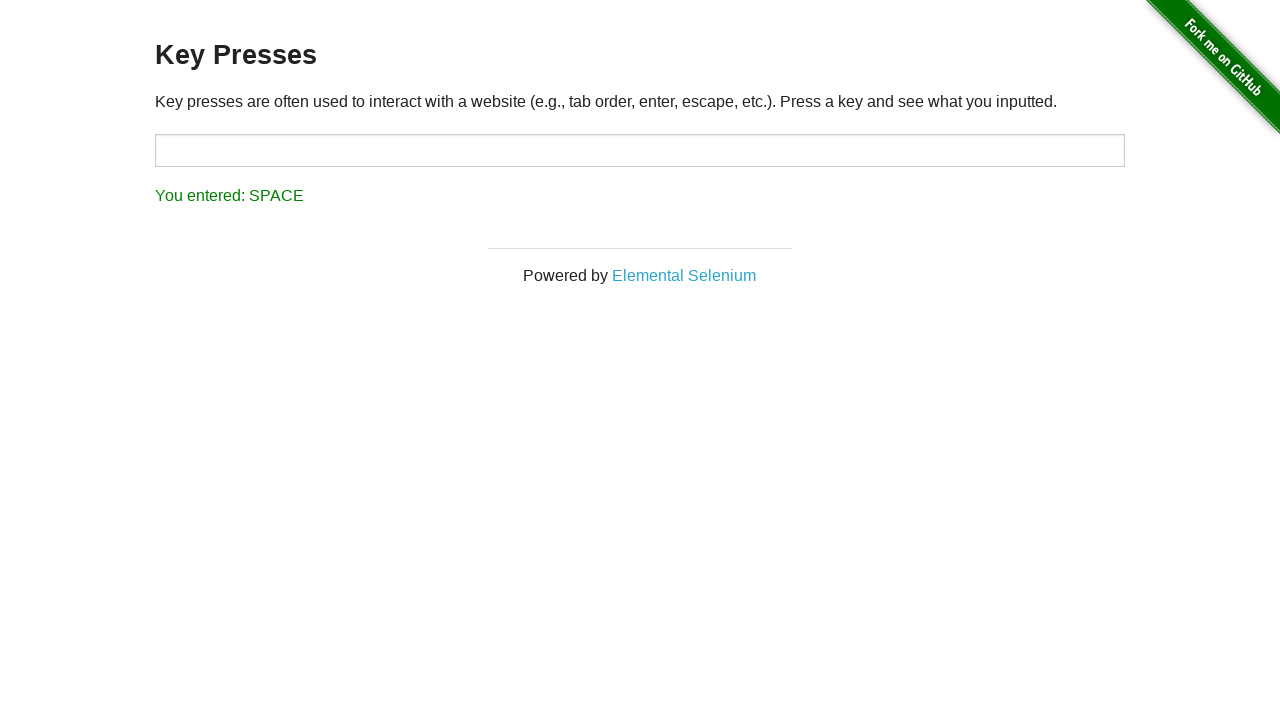

Retrieved result text after SPACE key press
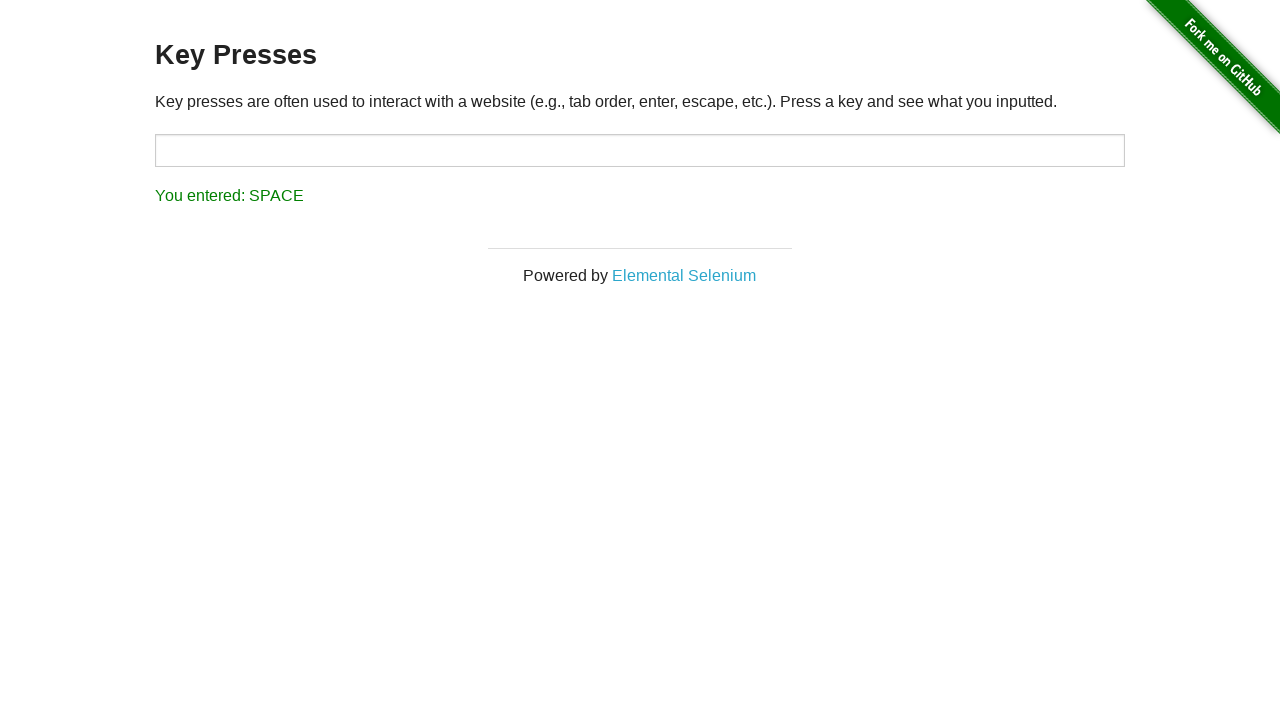

Verified result text shows 'You entered: SPACE'
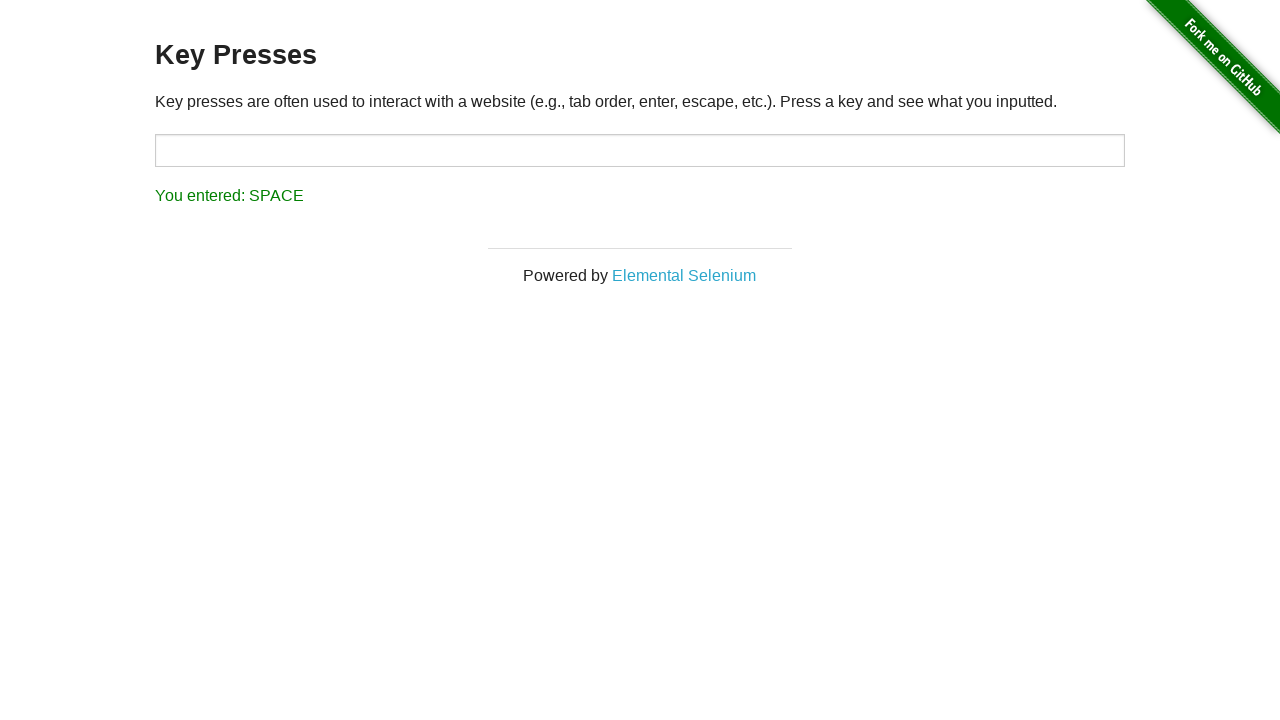

Pressed TAB key on the focused element
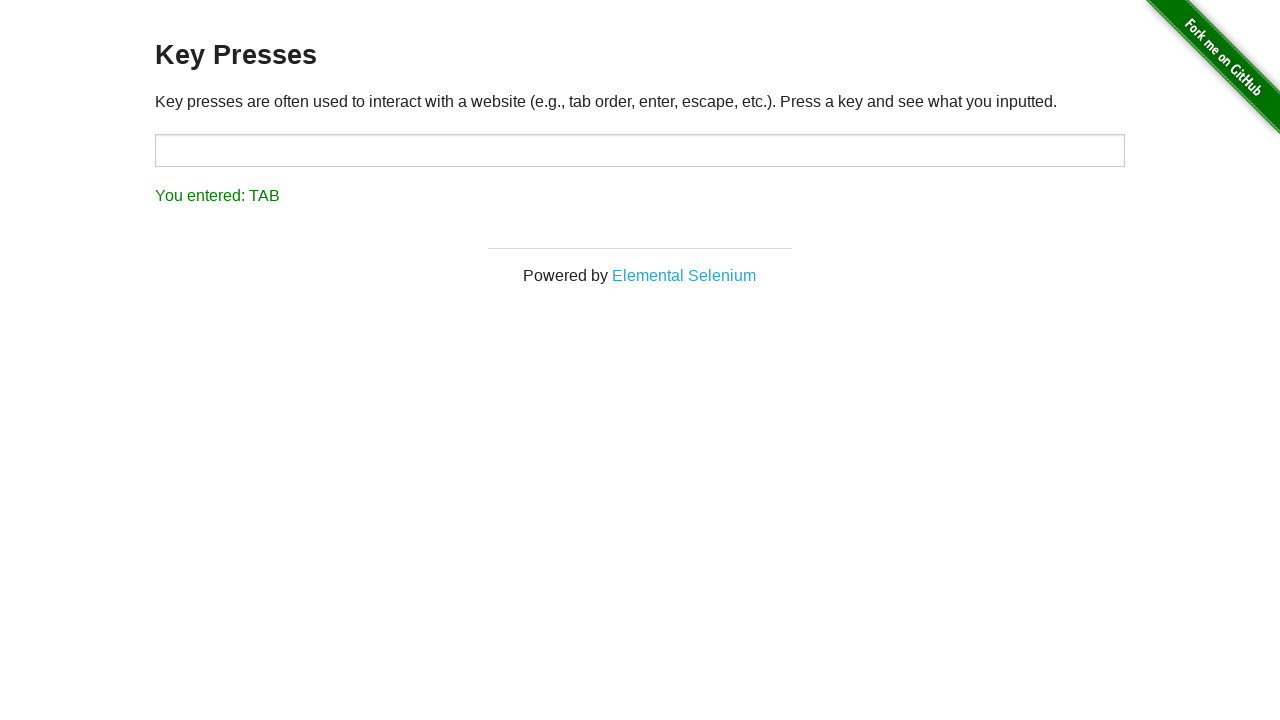

Retrieved result text after TAB key press
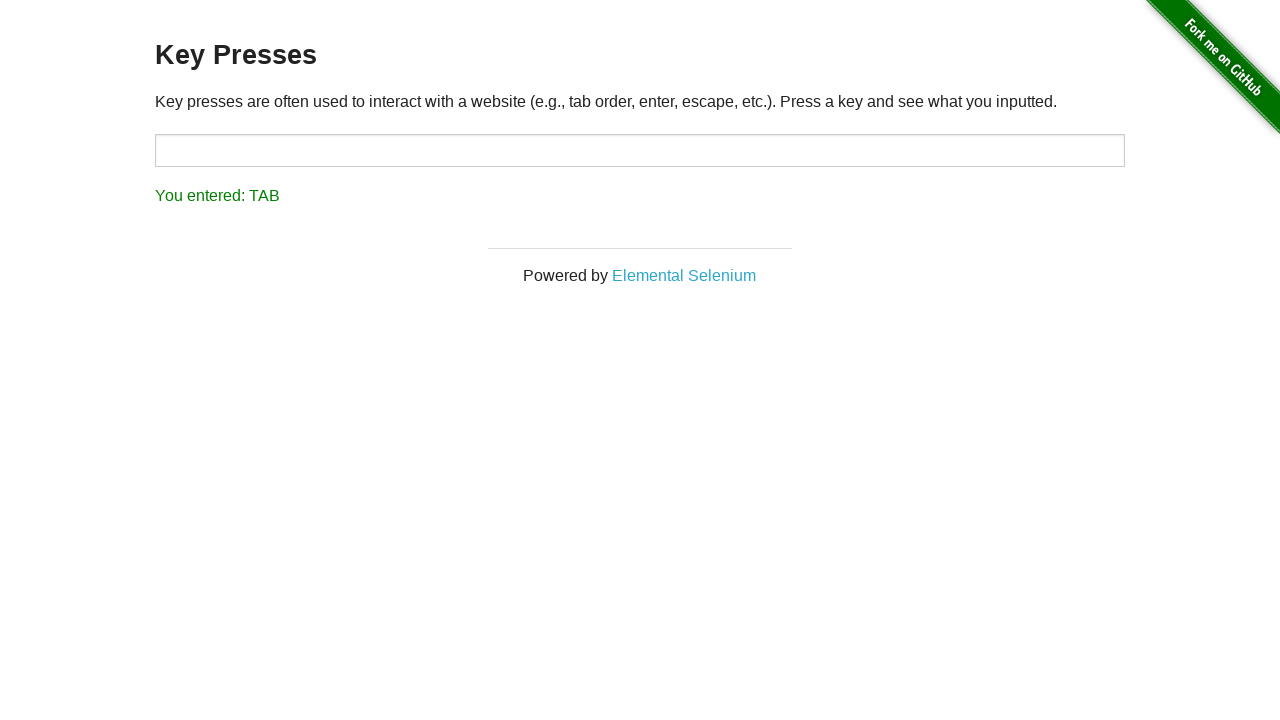

Verified result text shows 'You entered: TAB'
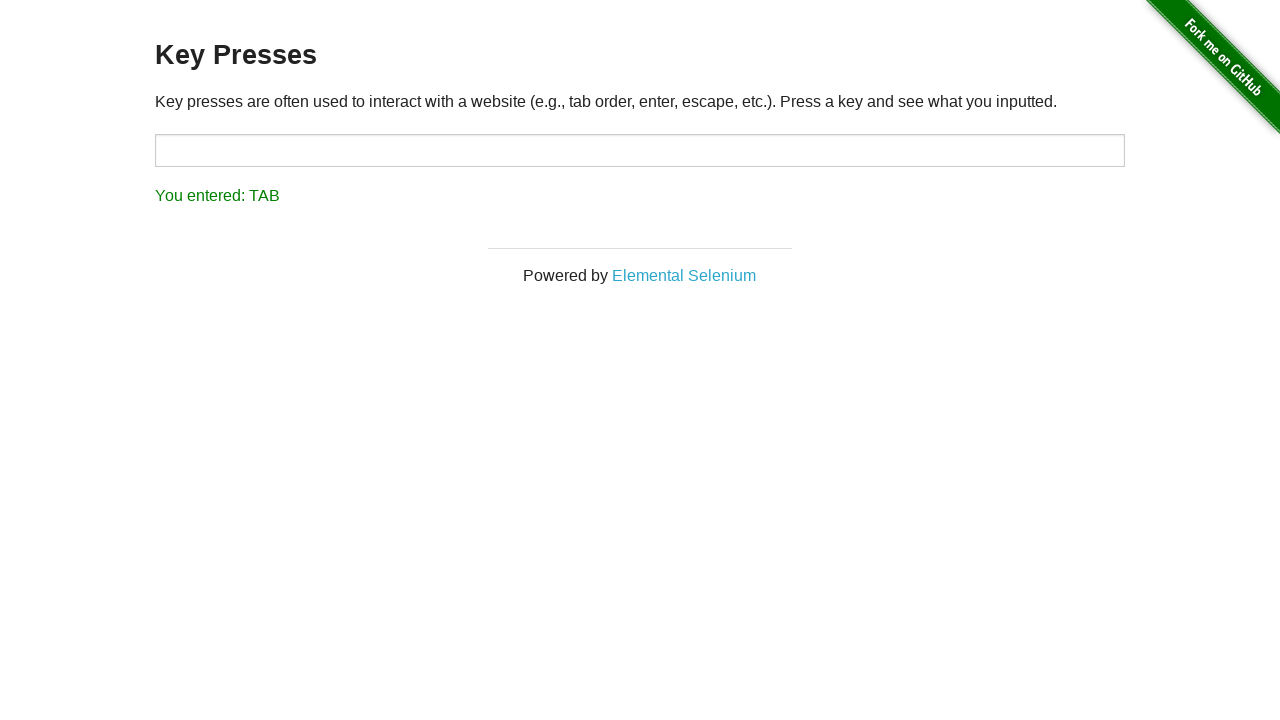

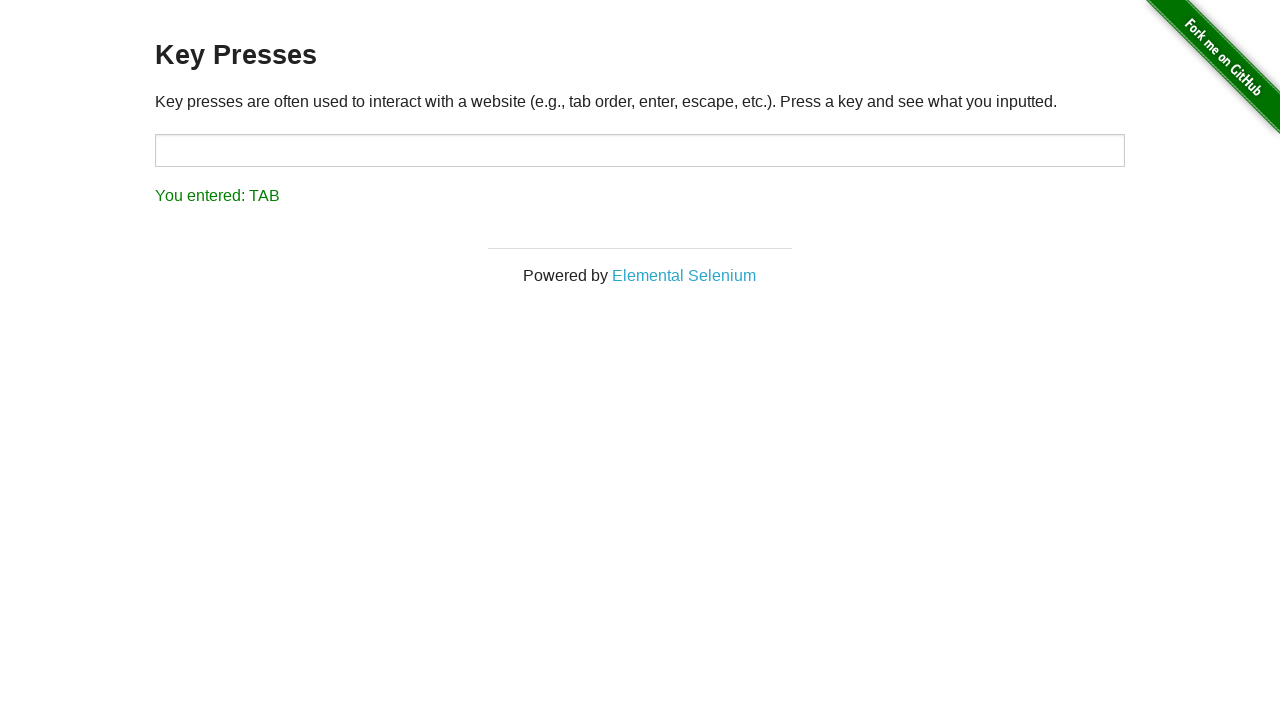